Navigates to OLX India marketplace homepage

Starting URL: https://www.olx.in

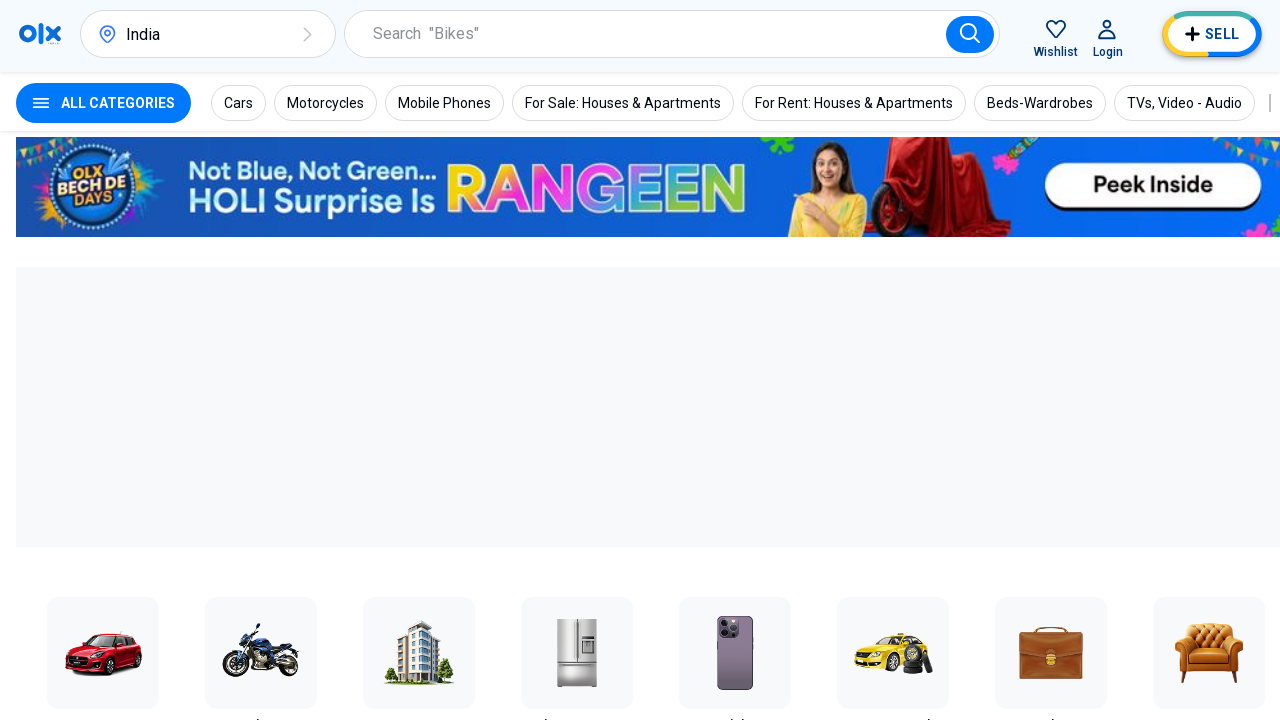

Navigated to OLX India marketplace homepage
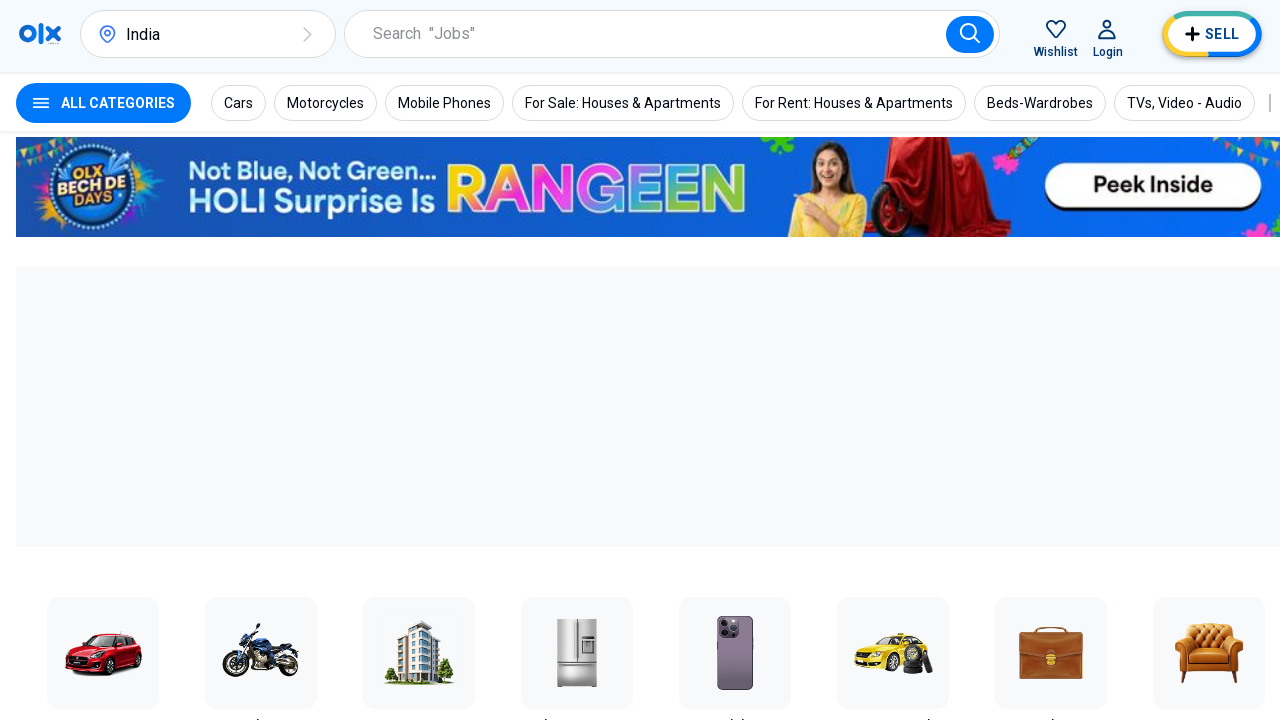

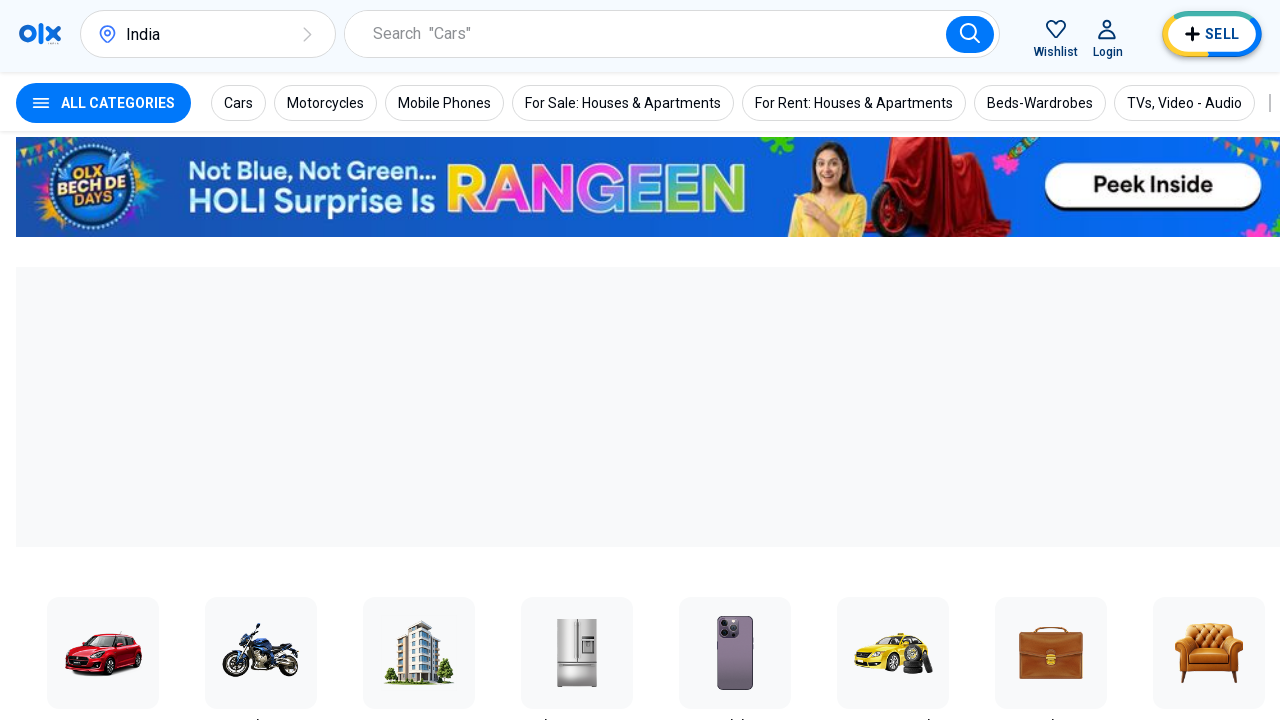